Fills a name field and selects a radio button on a test automation practice blog using JavaScript execution methods

Starting URL: https://testautomationpractice.blogspot.com/

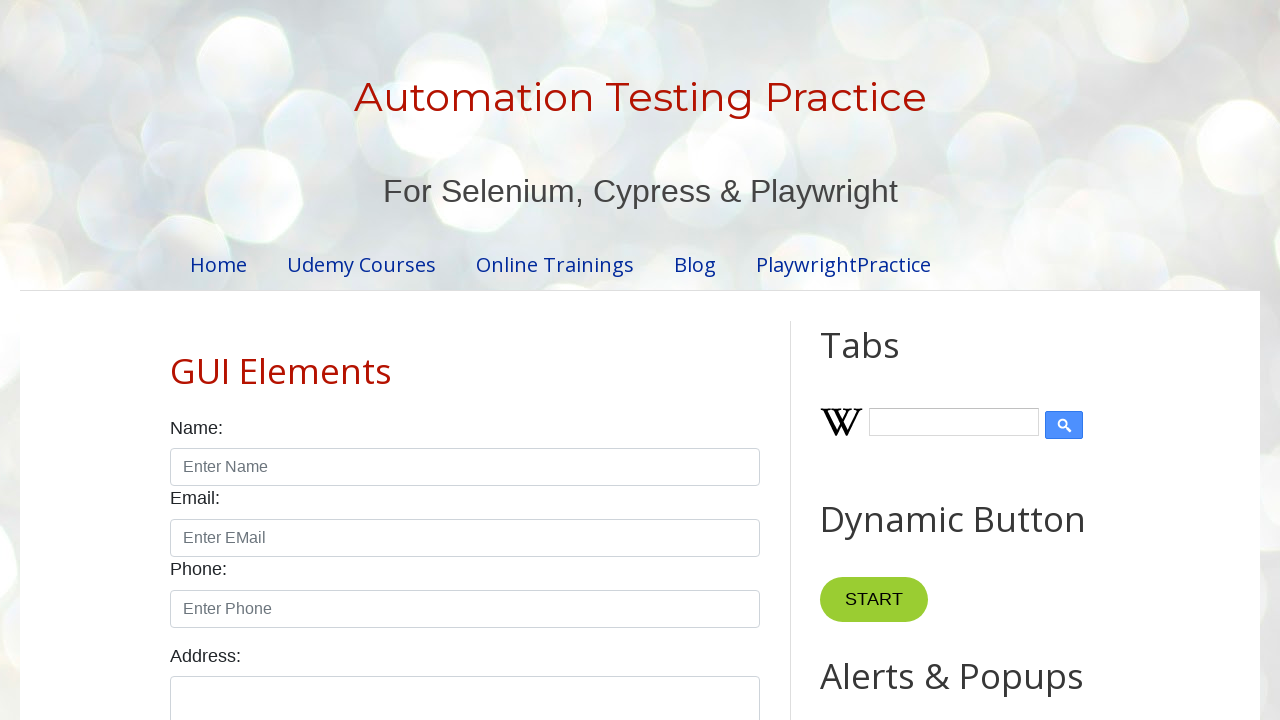

Filled name field with 'hello' using JavaScript execution
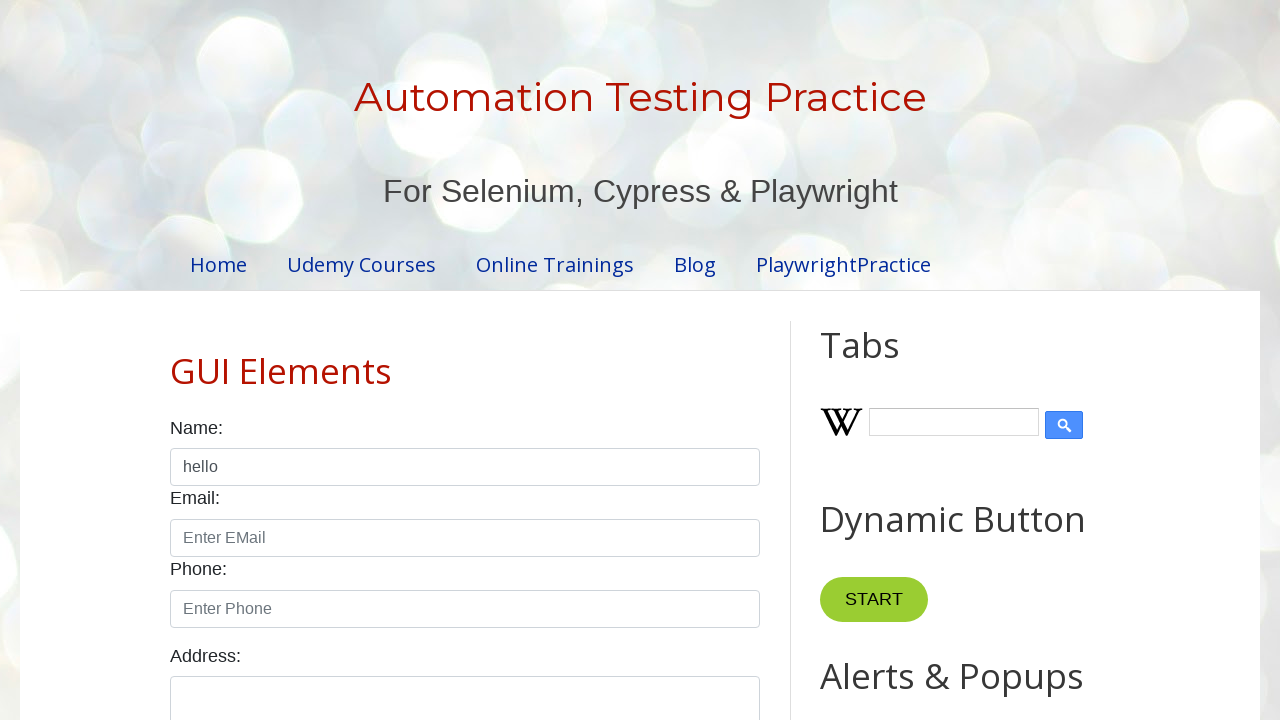

Selected male radio button using JavaScript execution
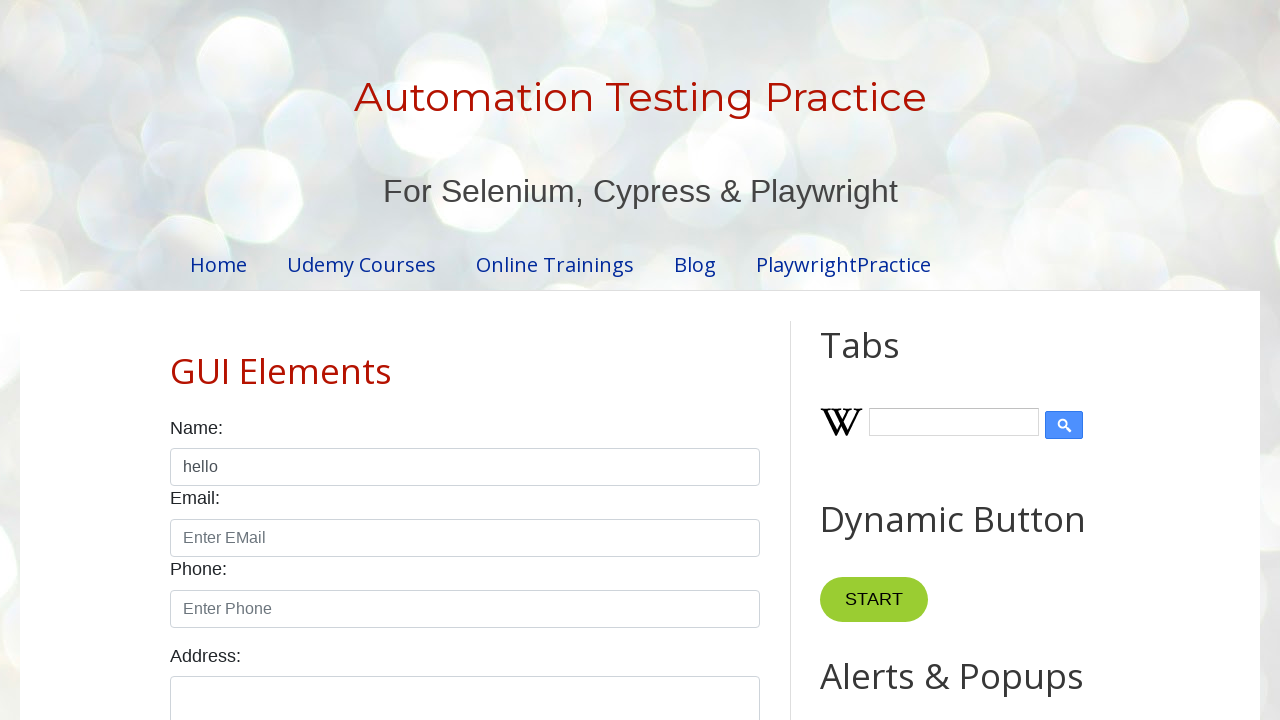

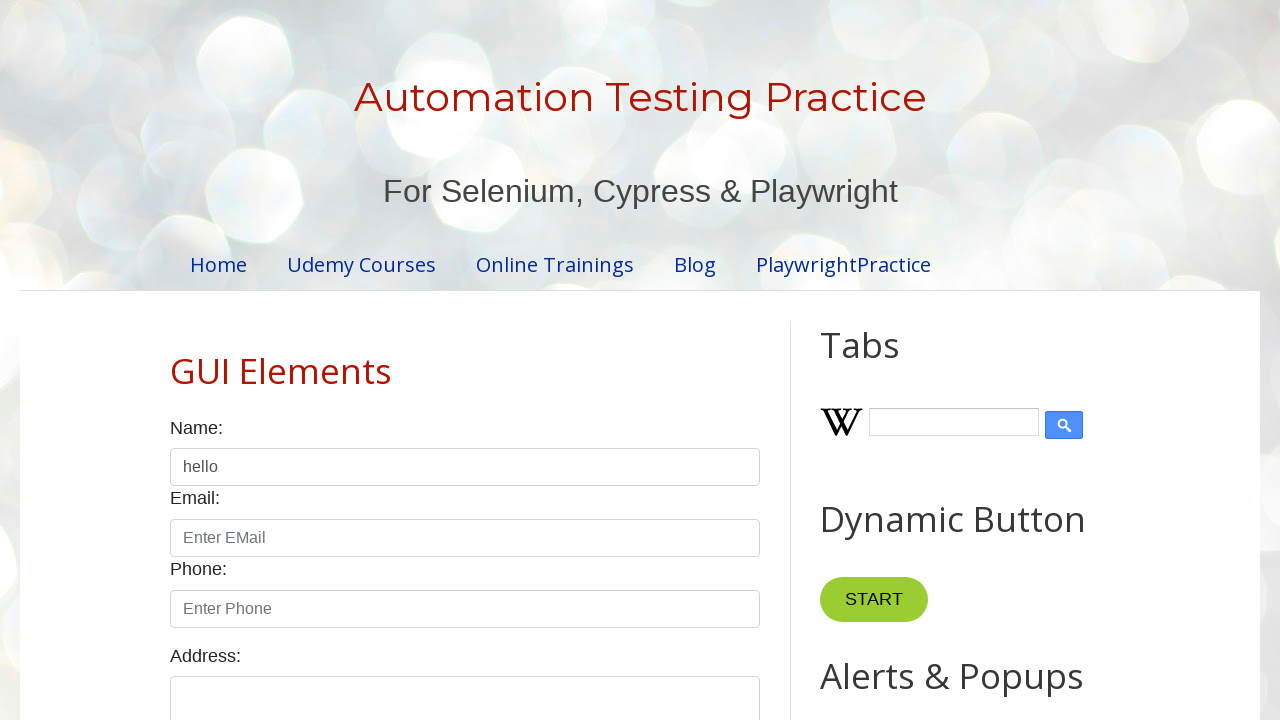